Tests window/tab handling functionality on Leafground by clicking buttons that open new windows, switching between windows, and closing them with delays.

Starting URL: https://leafground.com/window.xhtml

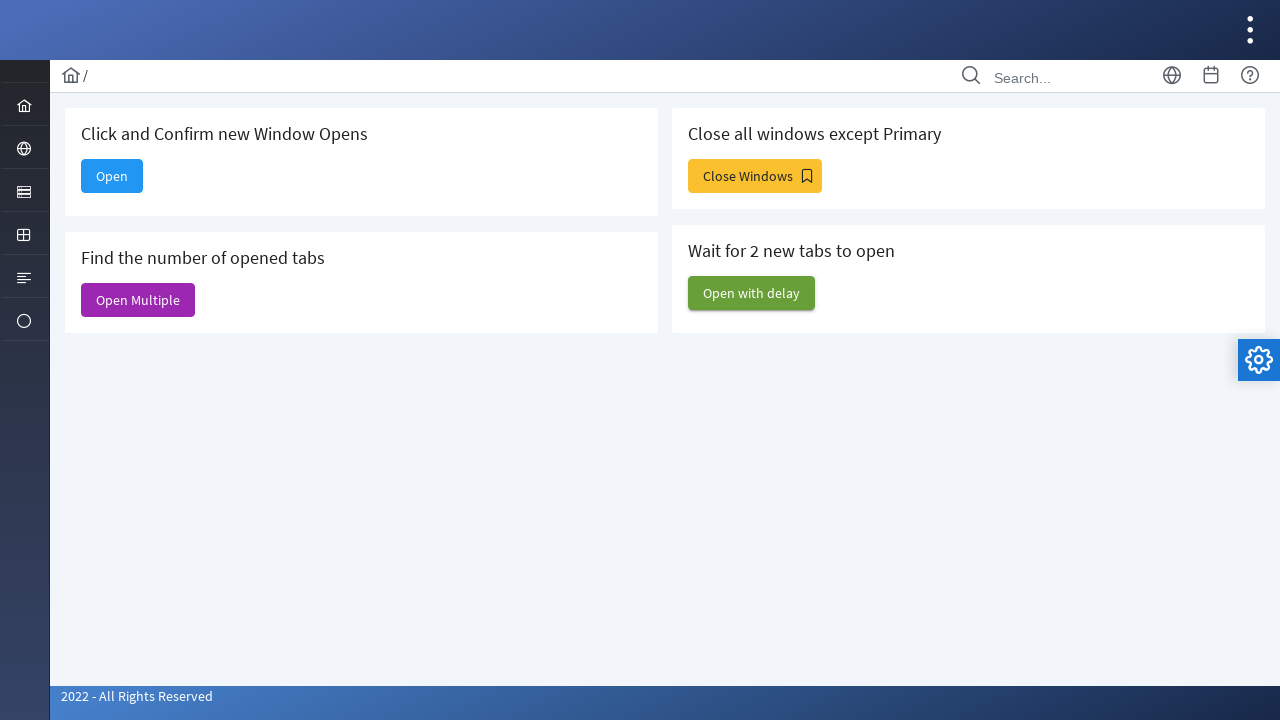

Stored reference to original page
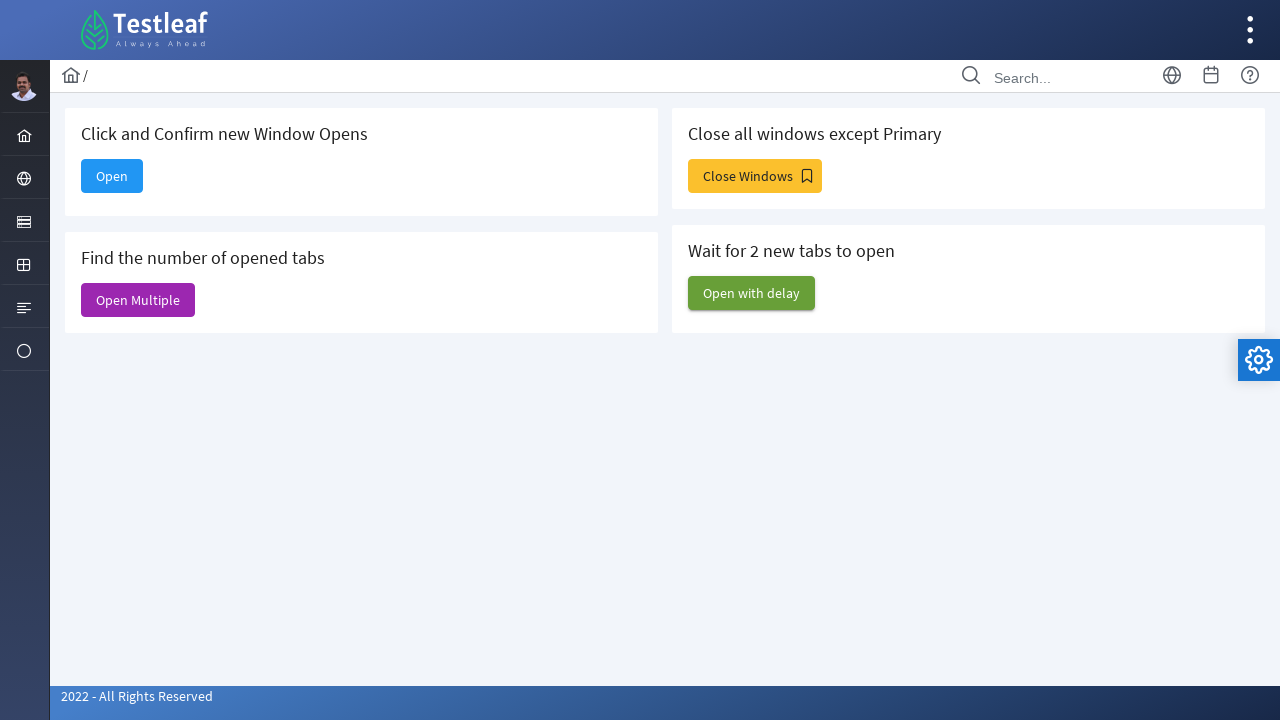

Clicked third button to open new window at (755, 176) on (//button[@type='button'])[3]
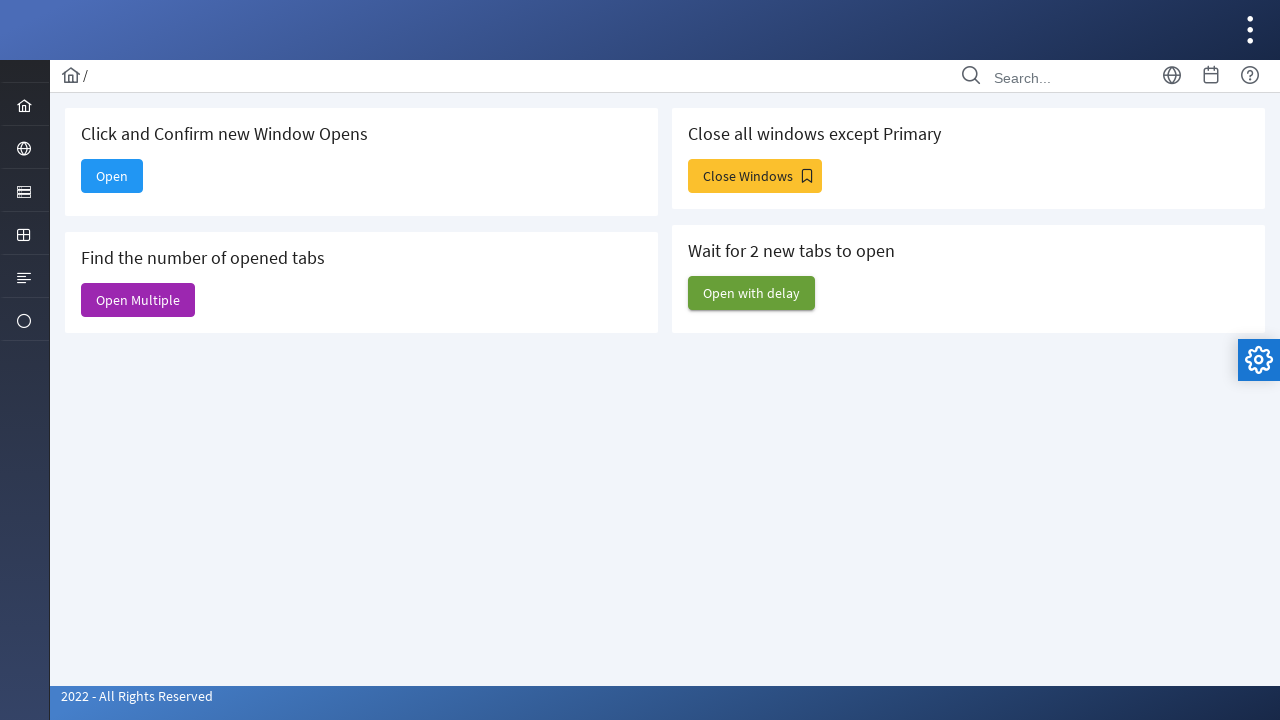

New window opened and loaded
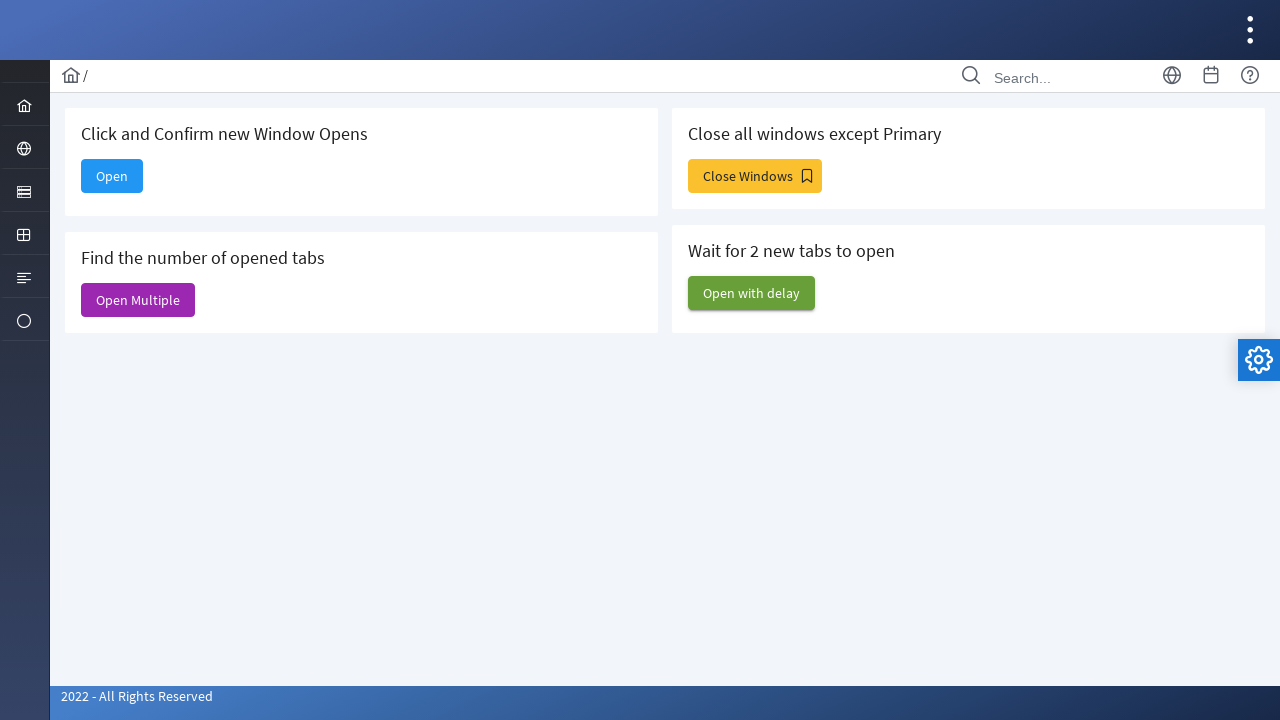

Retrieved all pages in context
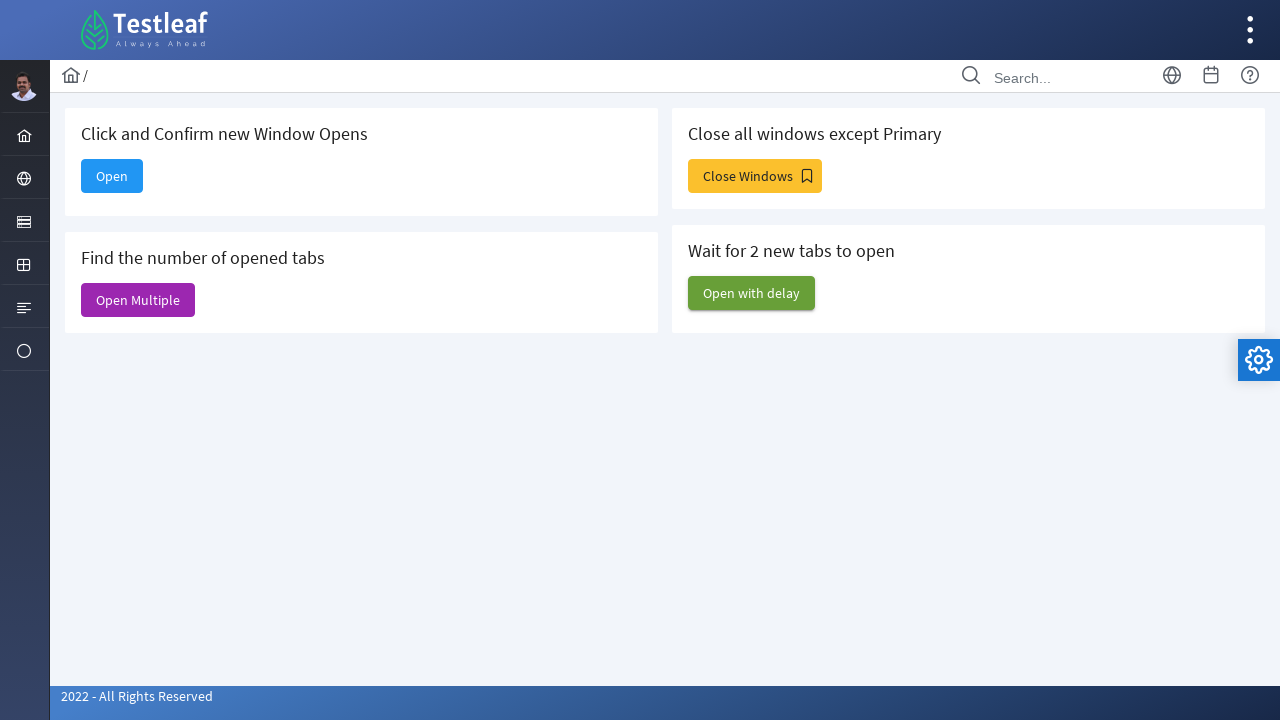

Closed all windows except original page
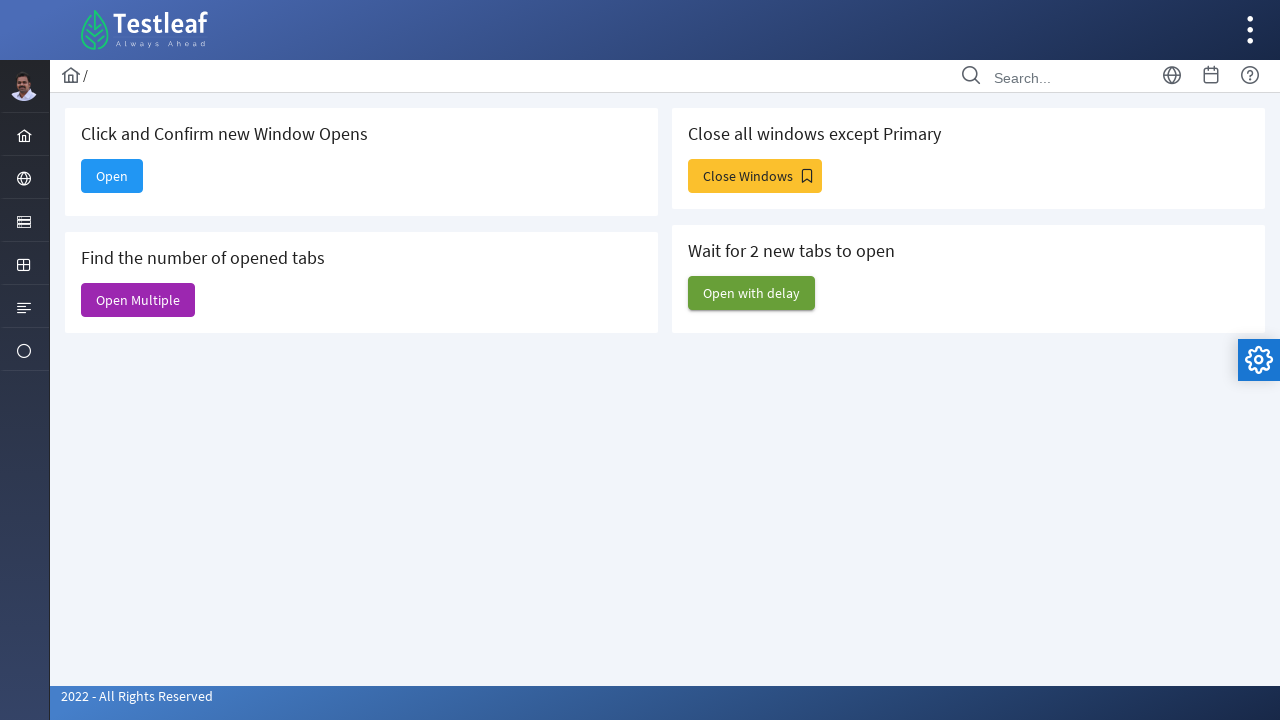

Brought original page to front
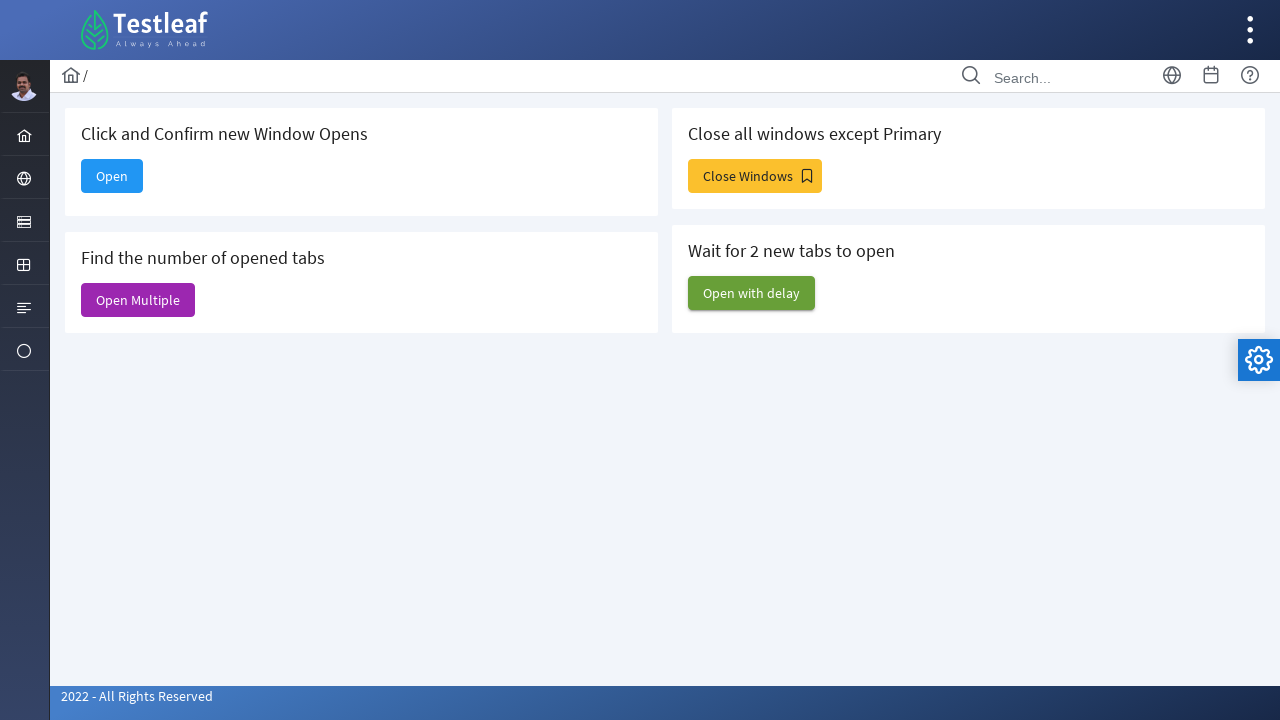

Clicked 'Open with delay' button at (752, 293) on xpath=//span[contains(text(),'Open with delay')]
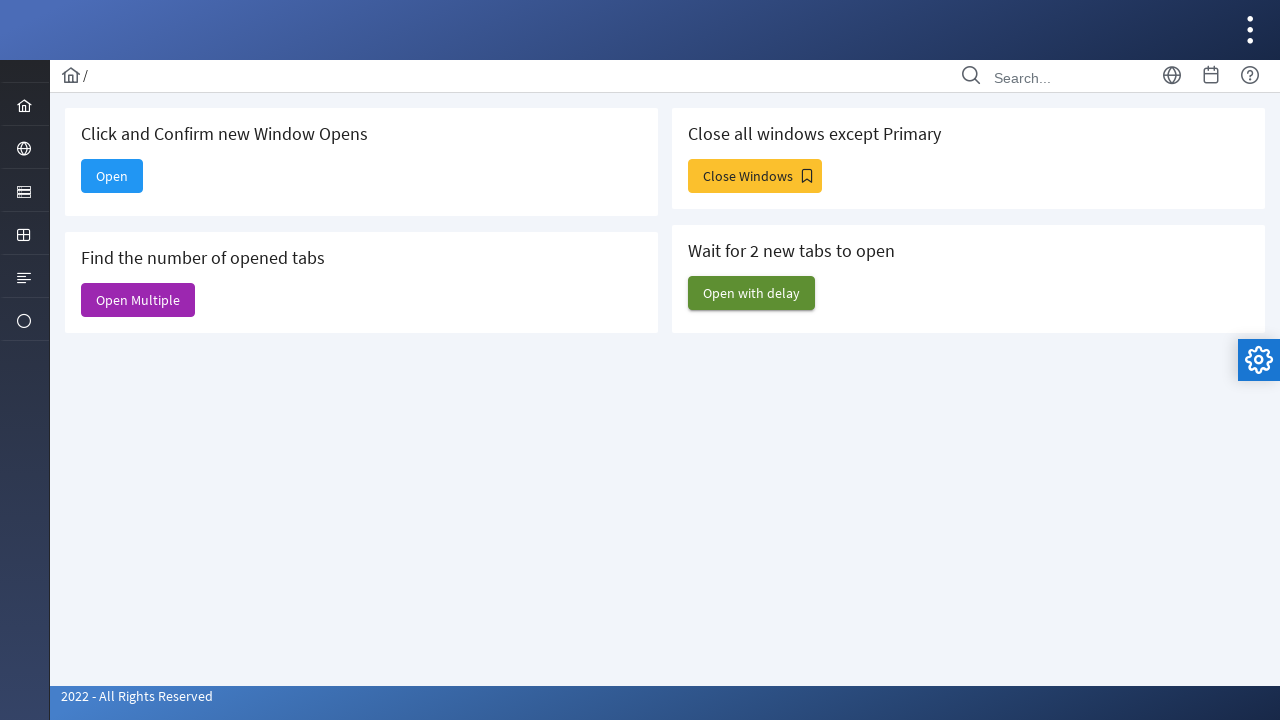

Waited 3 seconds for delayed window to open
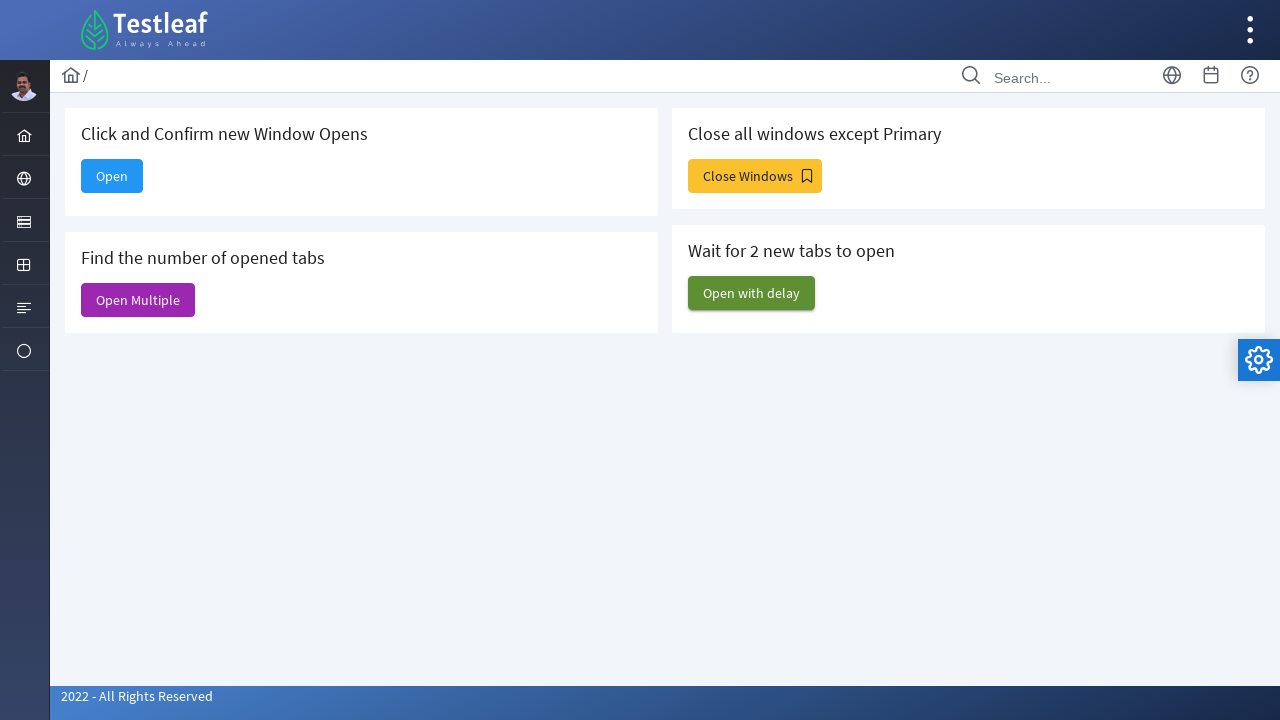

Retrieved all pages after delay - total tabs opened: 3
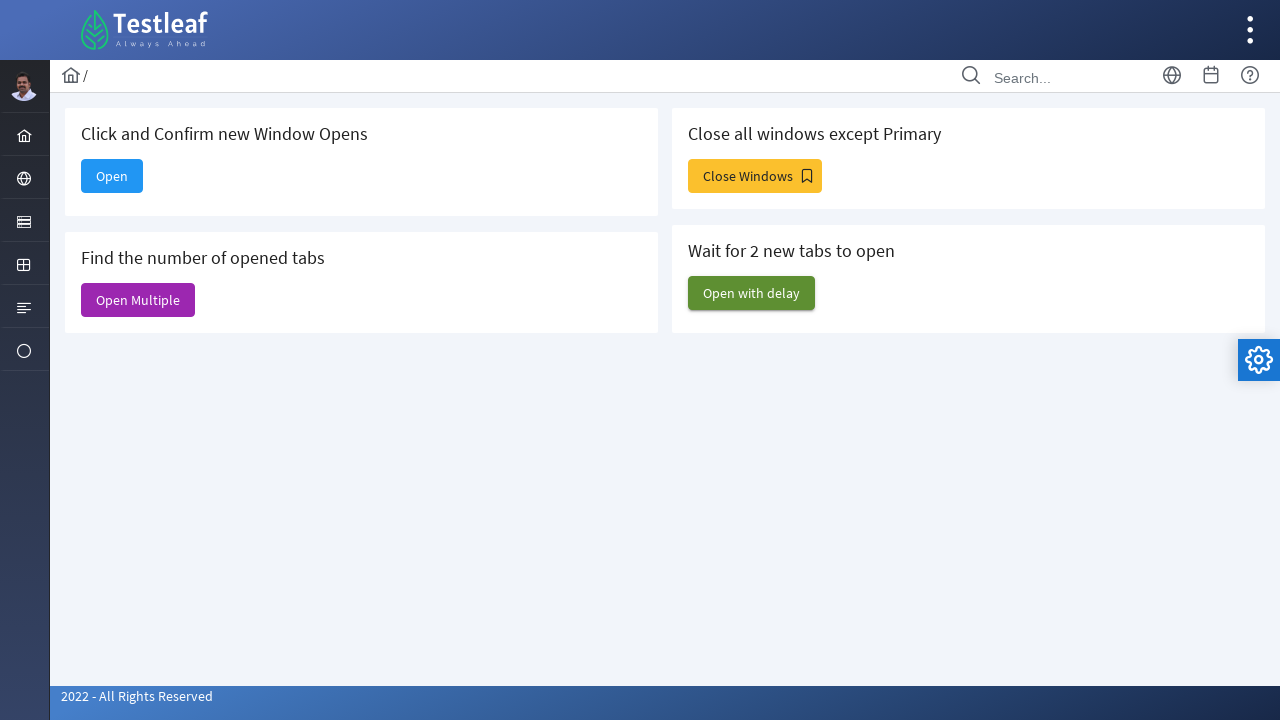

Printed number of tabs opened: 3
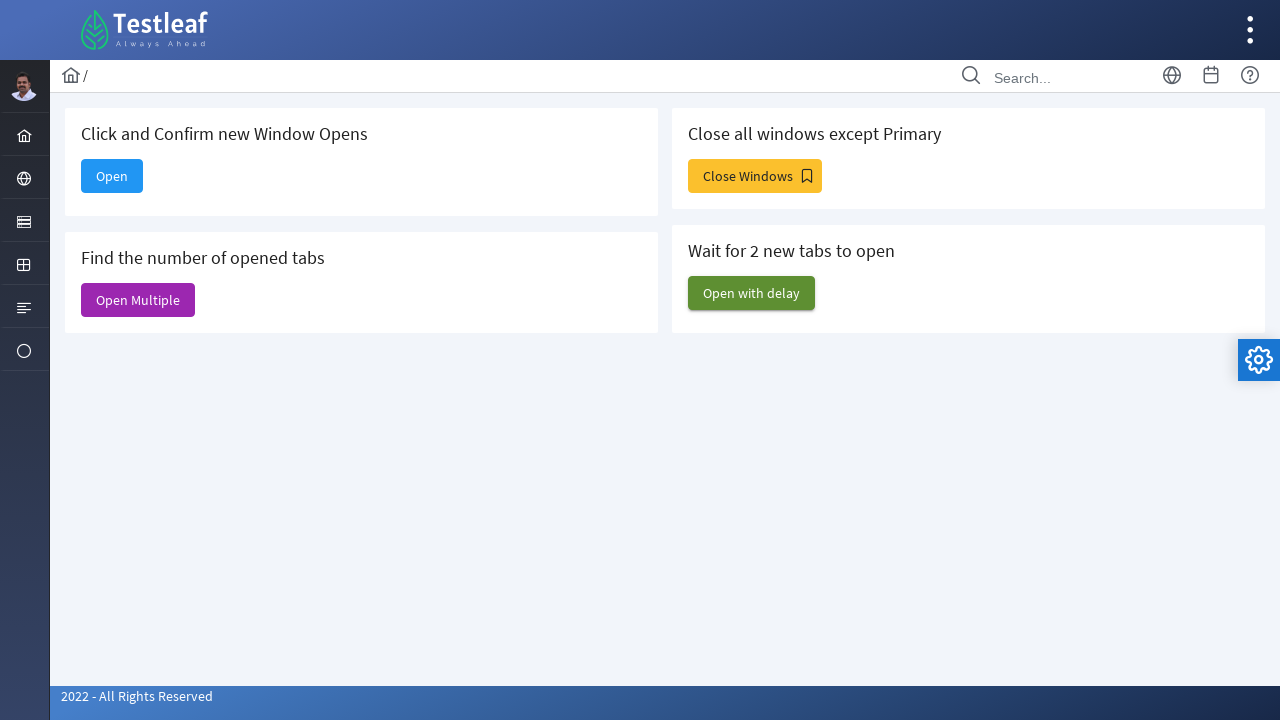

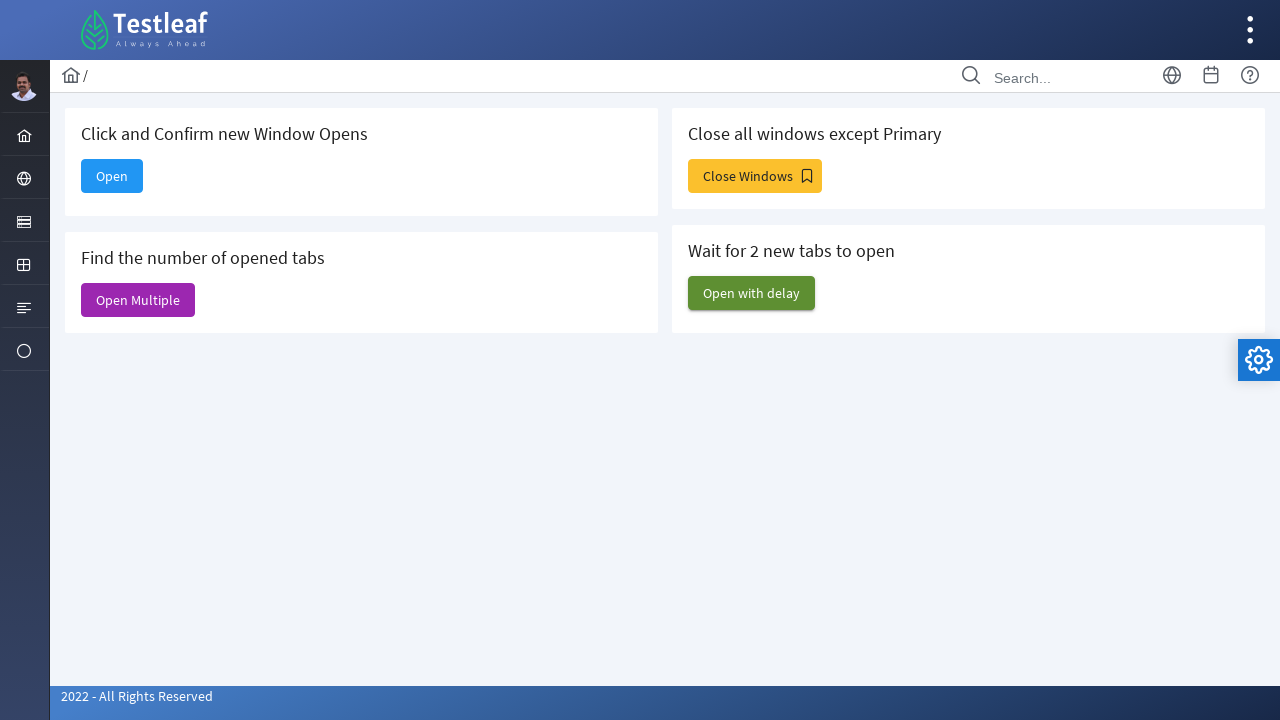